Tests a web form by filling text input, password, textarea fields, selecting a radio button, and submitting the form

Starting URL: https://bonigarcia.dev/selenium-webdriver-java/web-form.html

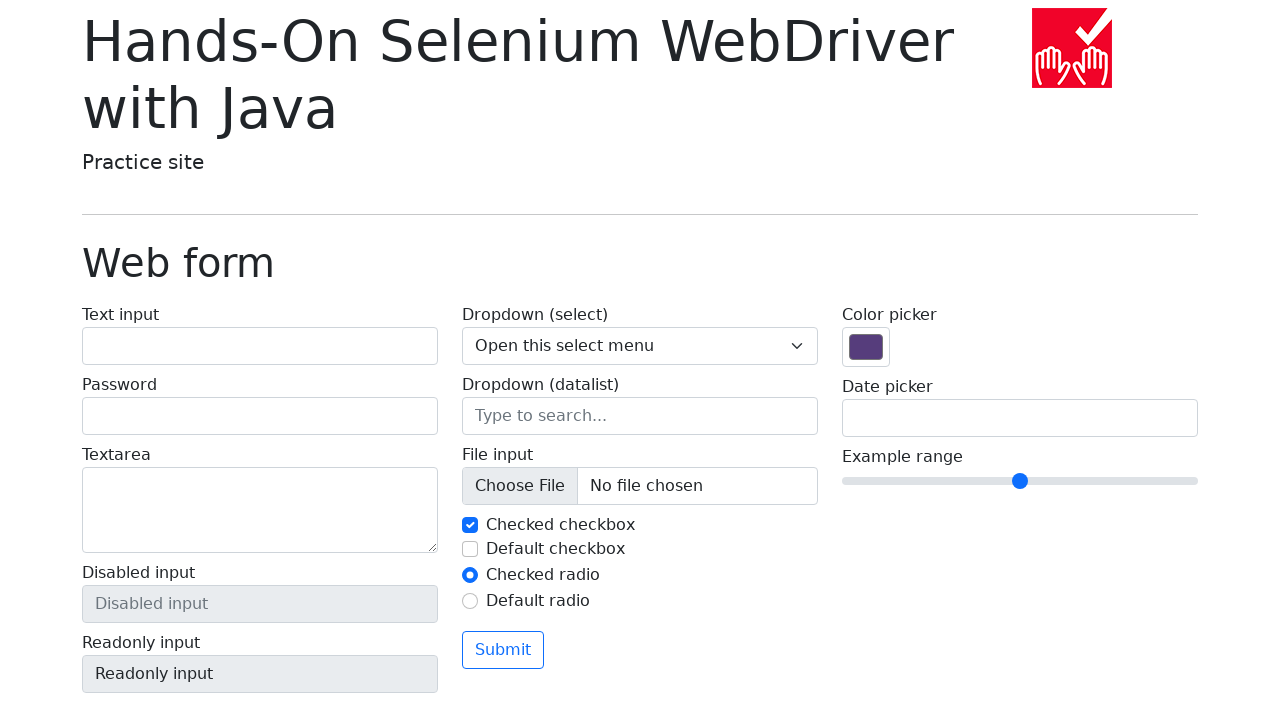

Navigated to web form page
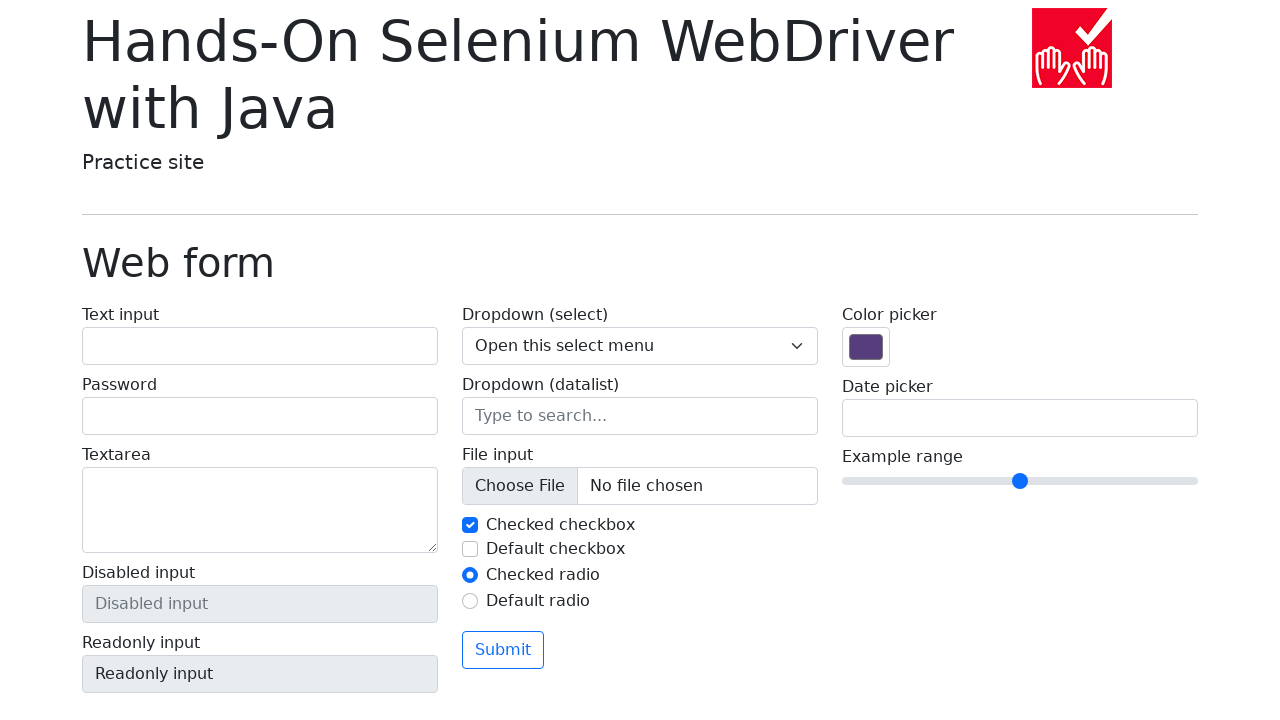

Filled text input field with 'Denis N' on #my-text-id
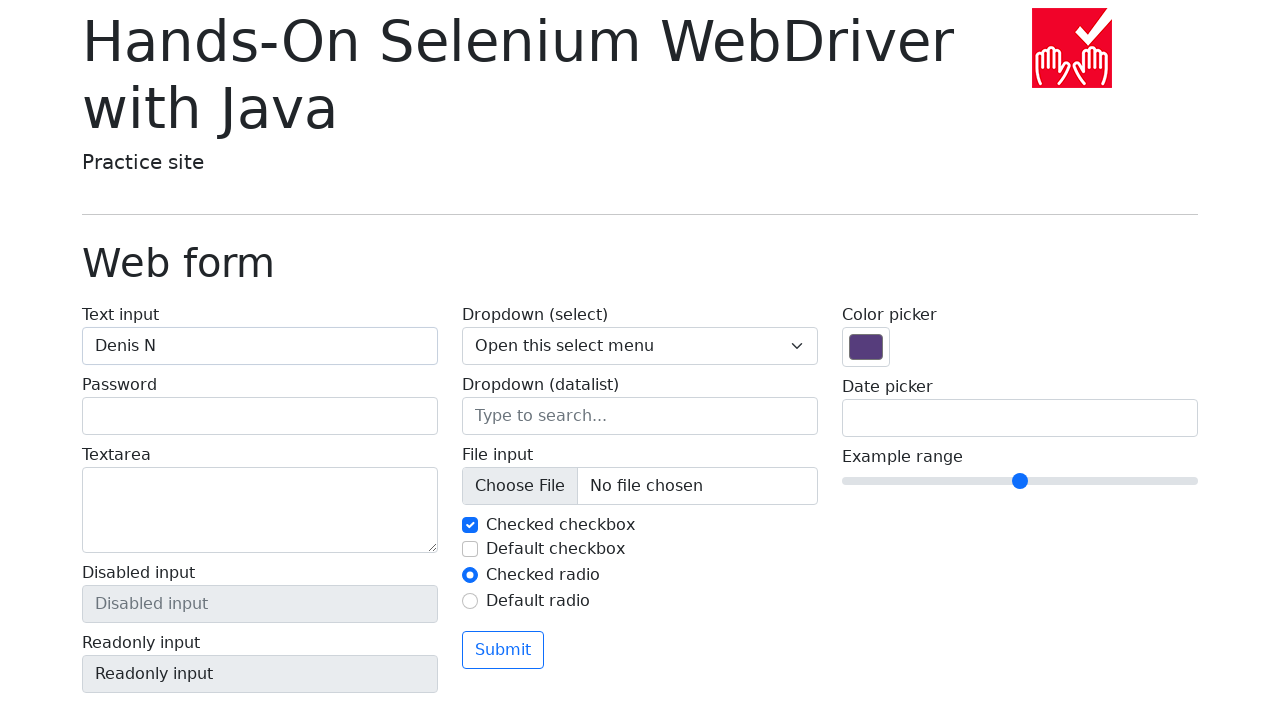

Filled password field with '123456' on input[name='my-password']
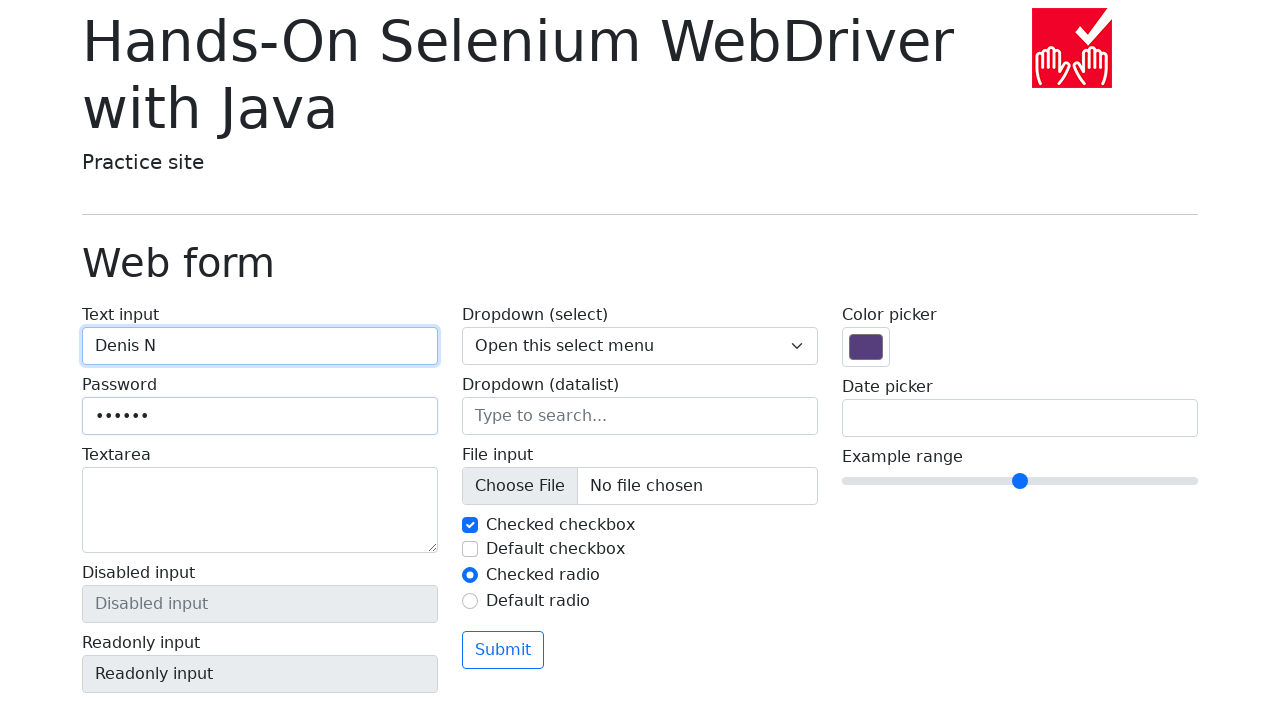

Filled textarea with 'This is a text' on textarea[name='my-textarea']
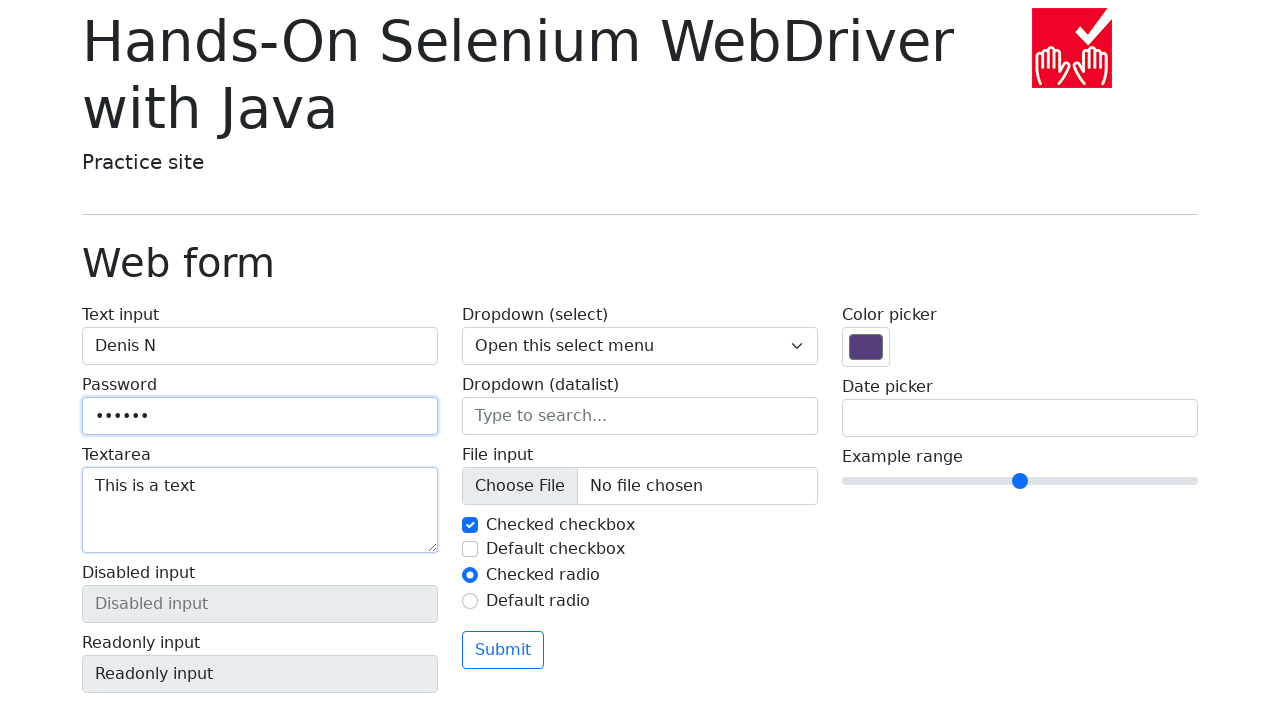

Selected radio button option 2 at (470, 601) on #my-radio-2
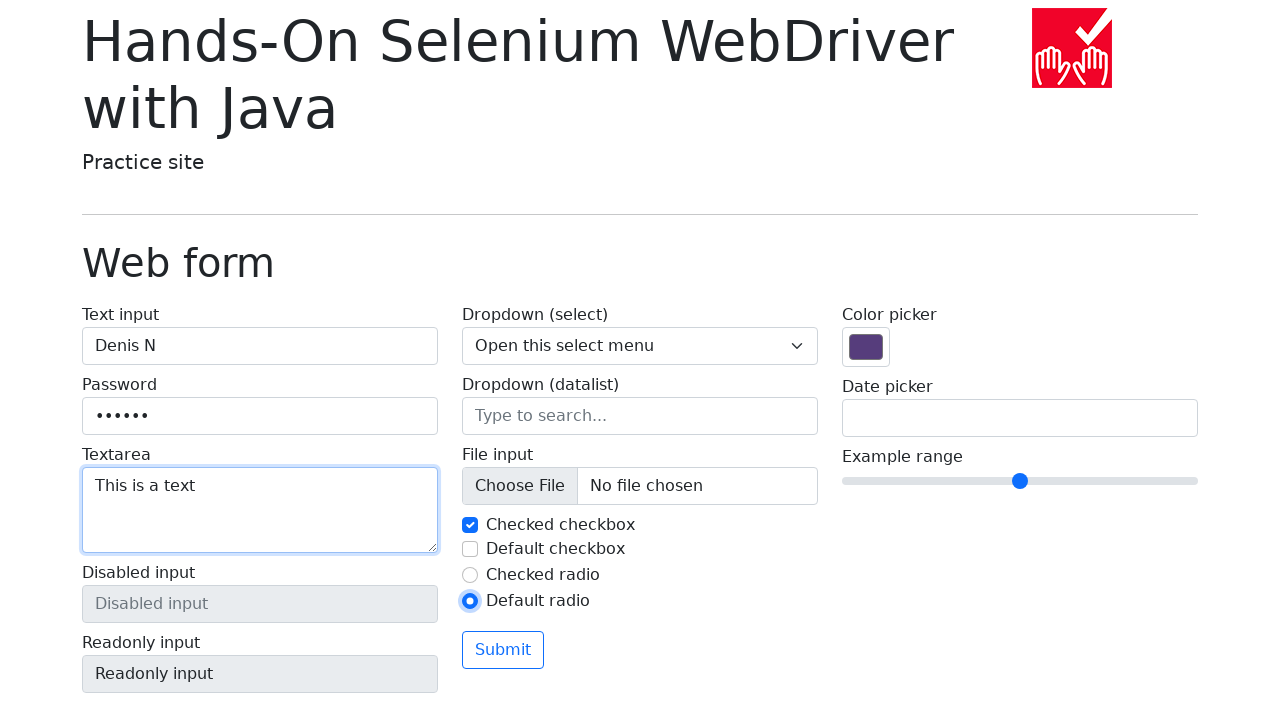

Clicked submit button to submit the form at (503, 650) on .btn.btn-outline-primary.mt-3
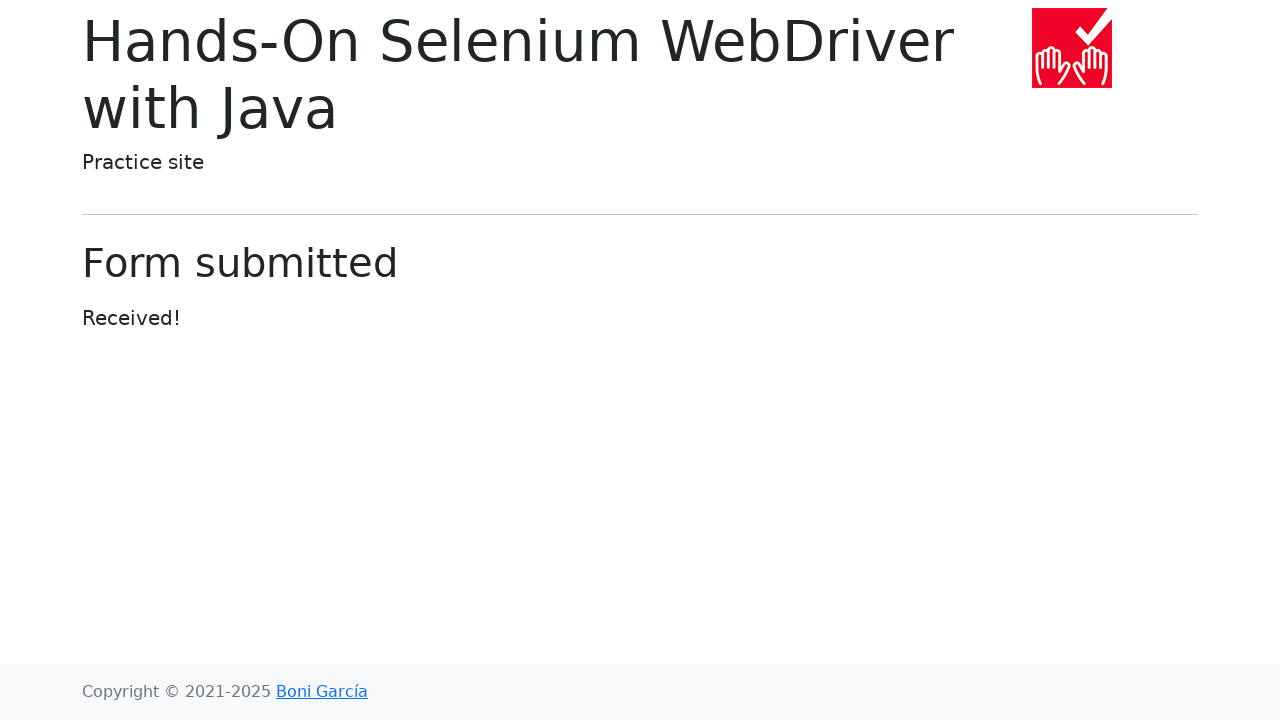

Form successfully submitted and redirected to confirmation page
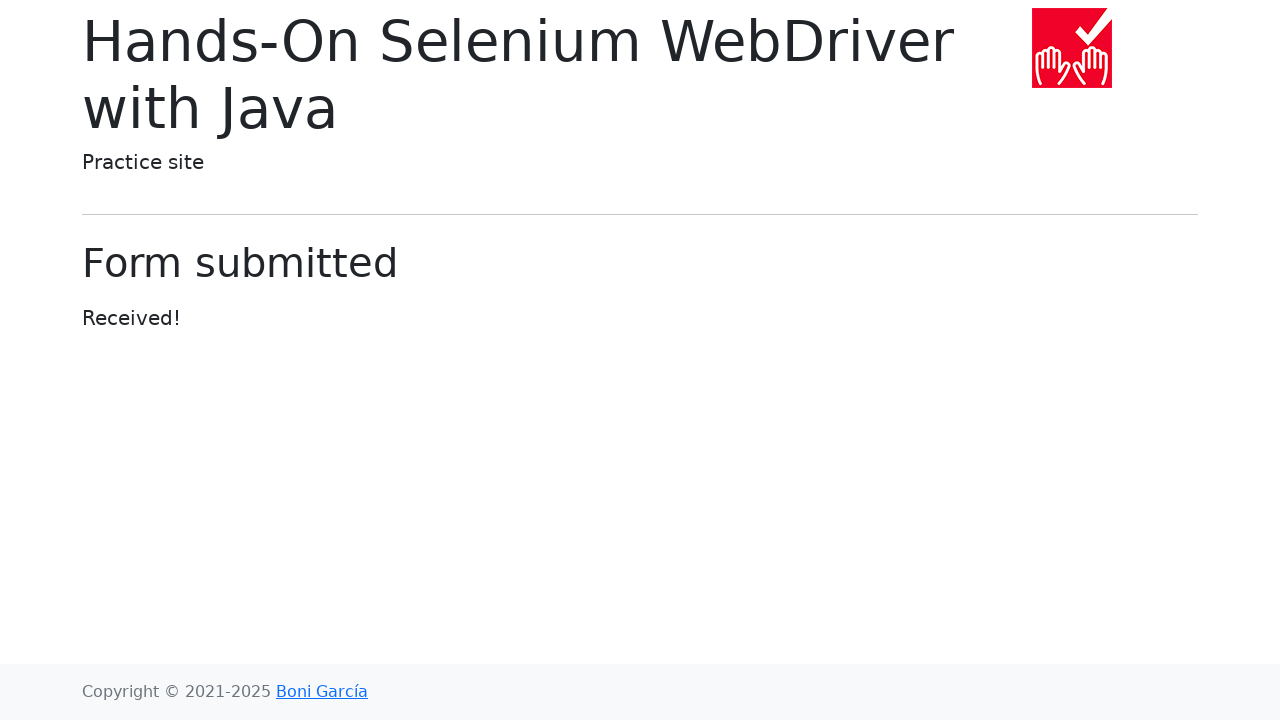

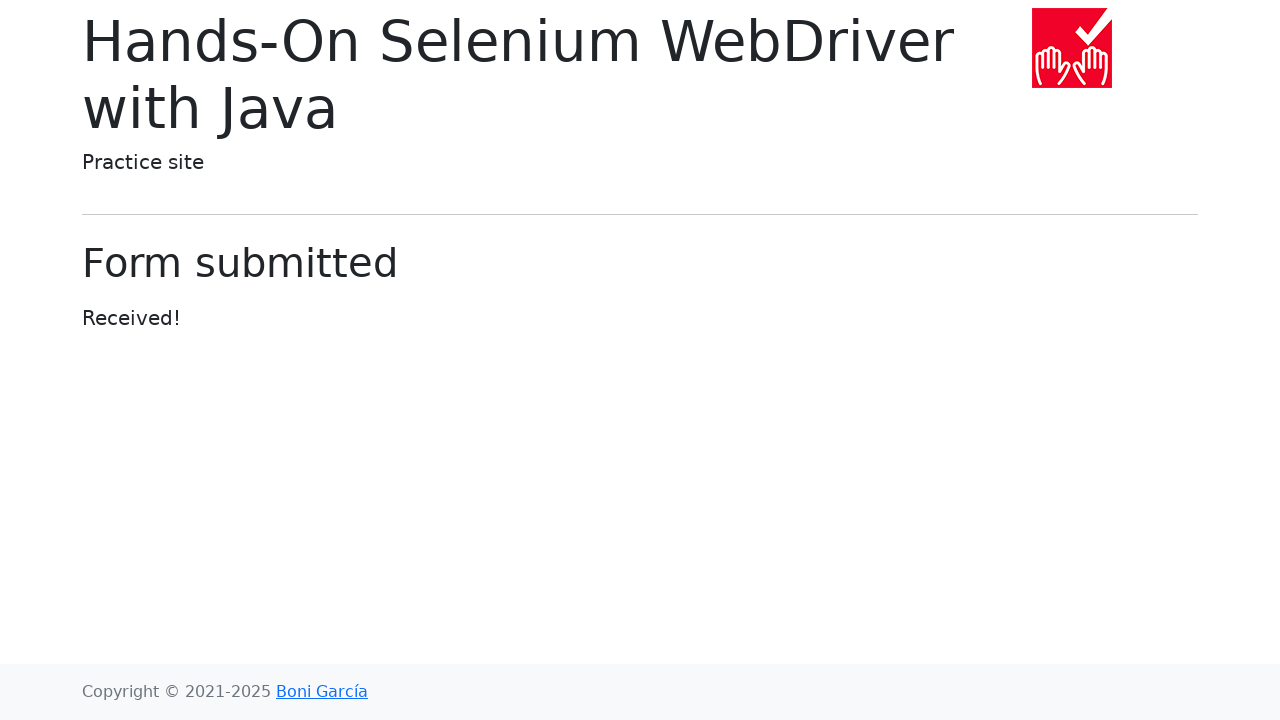